Navigates to the Ubuntu homepage to verify the page loads successfully

Starting URL: https://www.ubuntu.com/

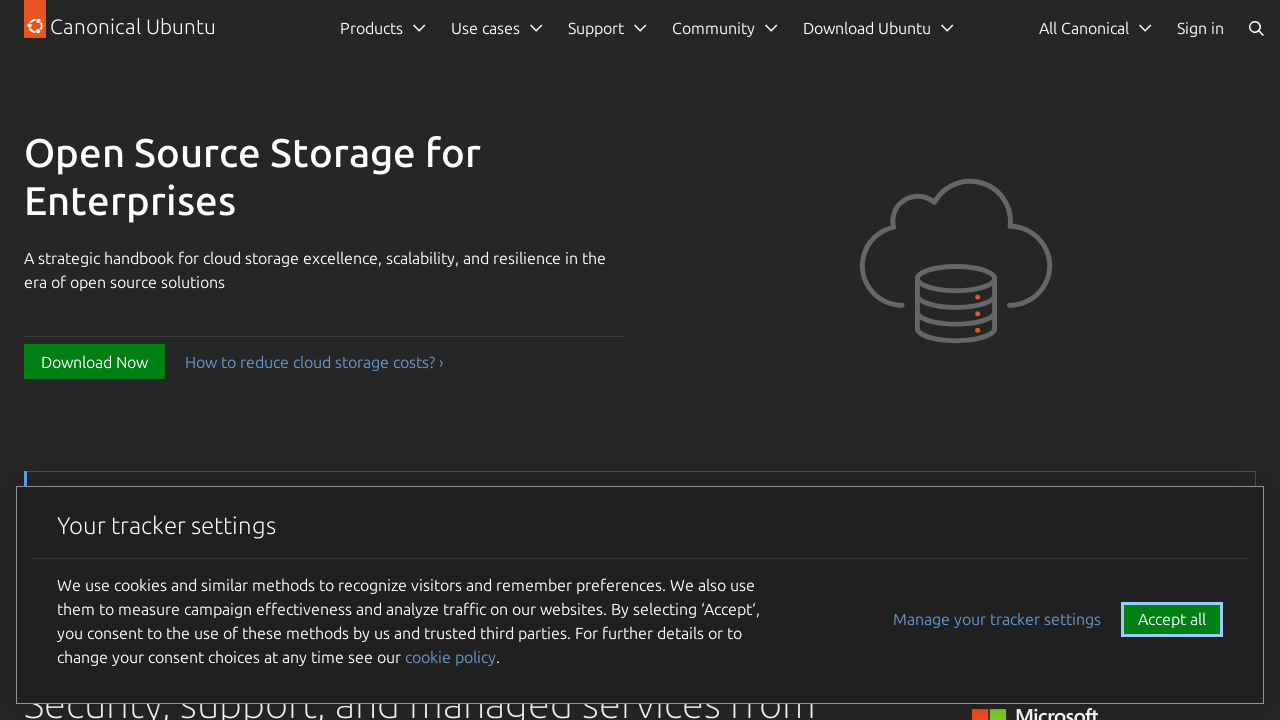

Navigated to Ubuntu homepage
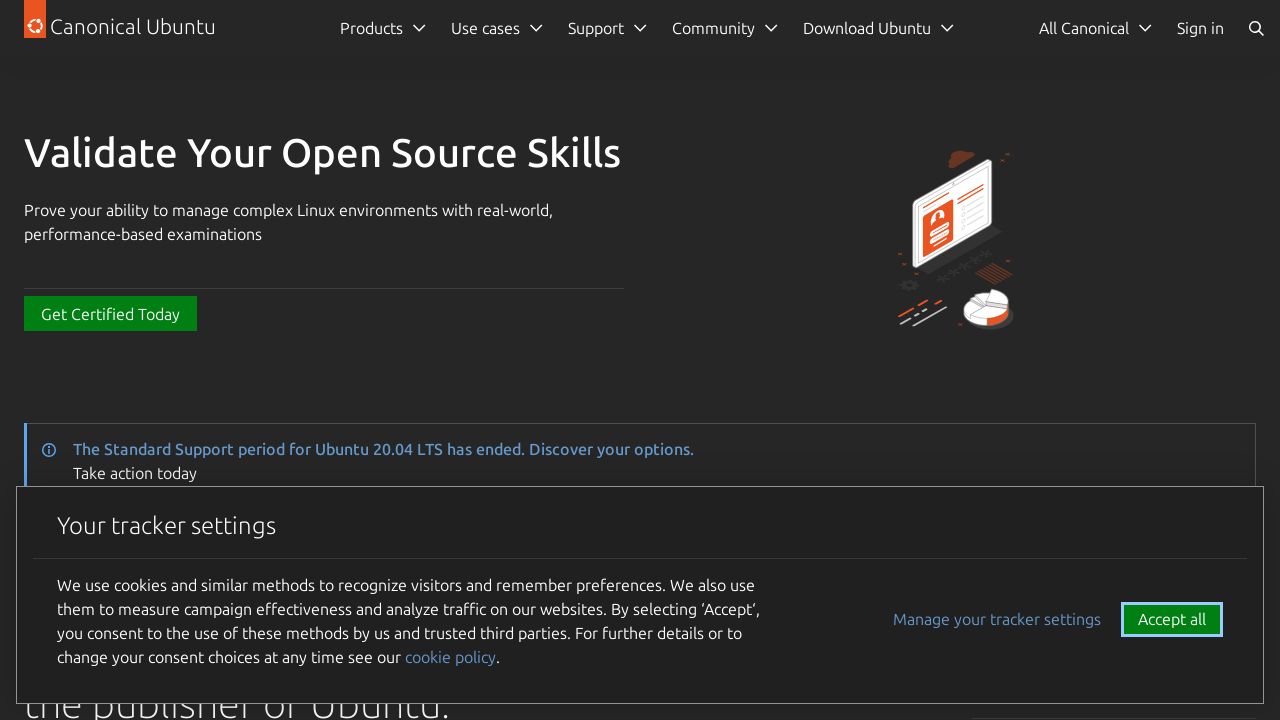

Ubuntu homepage loaded successfully (DOM content ready)
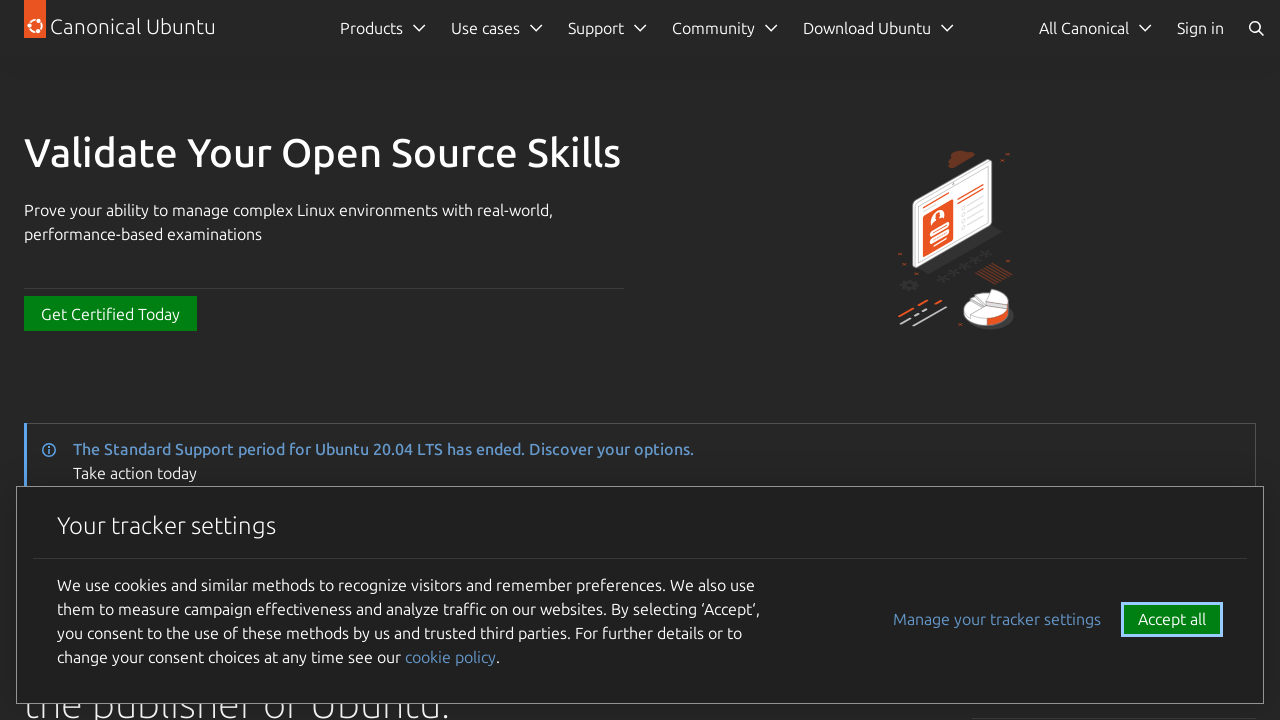

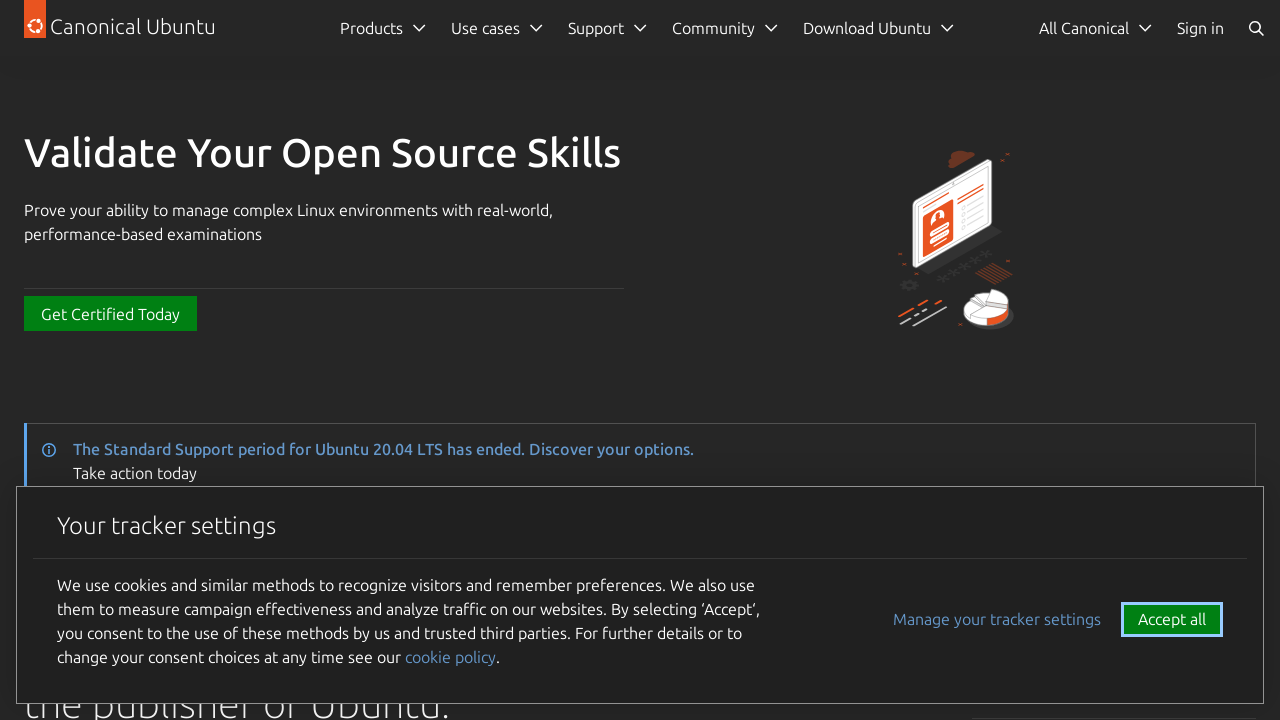